Verifies the Checkboxes page functionality by checking that both checkboxes are present, validates their default states (checkbox 1 unchecked, checkbox 2 checked), and tests clicking checkbox 1 to select it.

Starting URL: https://the-internet.herokuapp.com/checkboxes

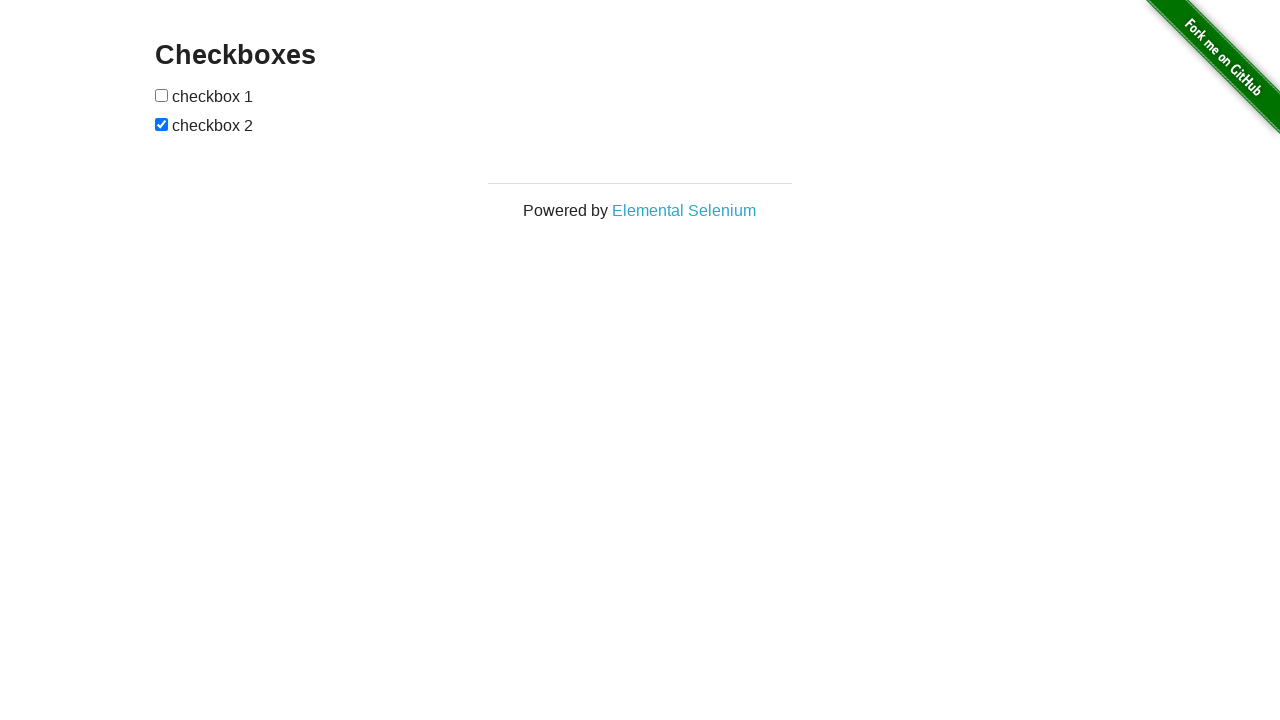

Waited for checkboxes to load on the page
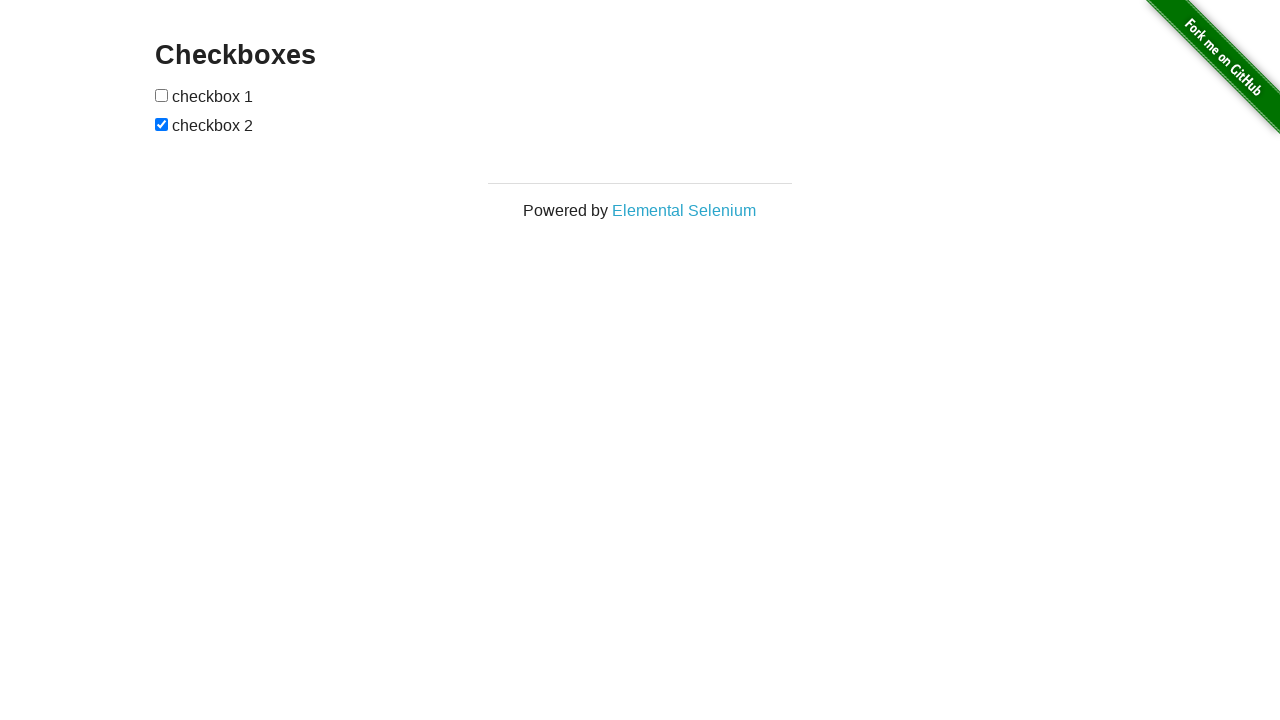

Located all checkboxes on the page
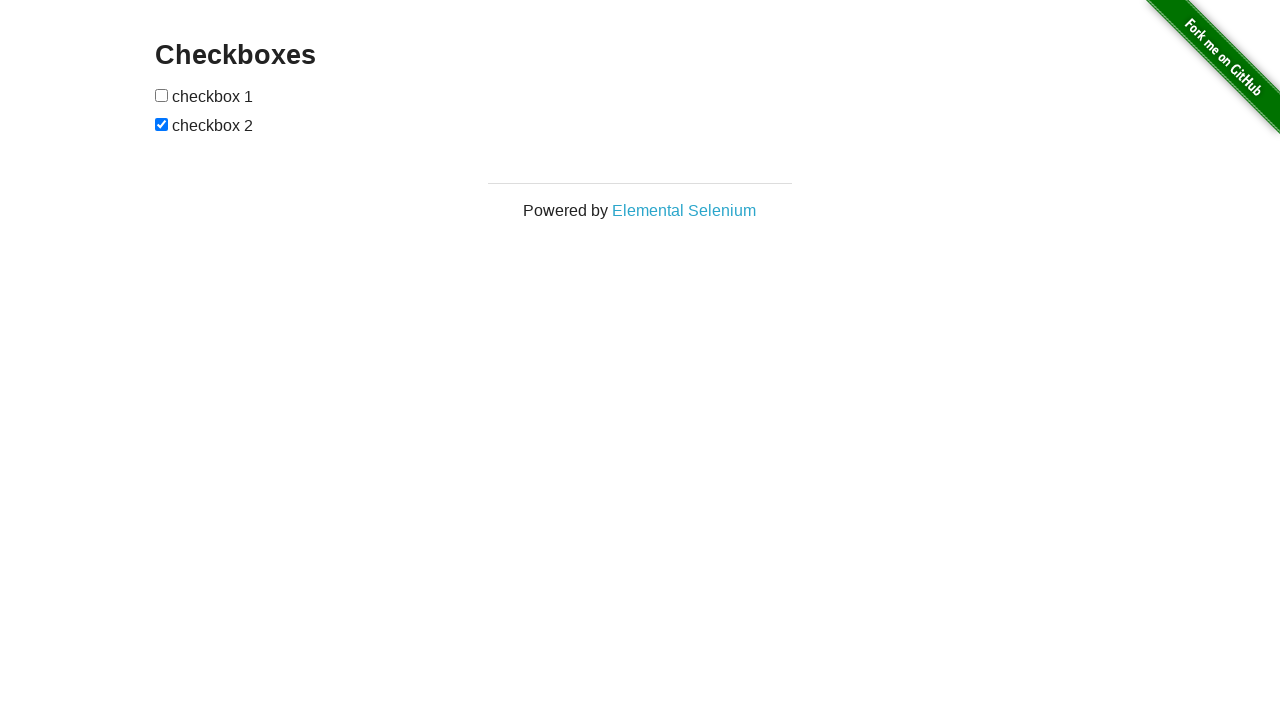

Verified that exactly 2 checkboxes are present on the page
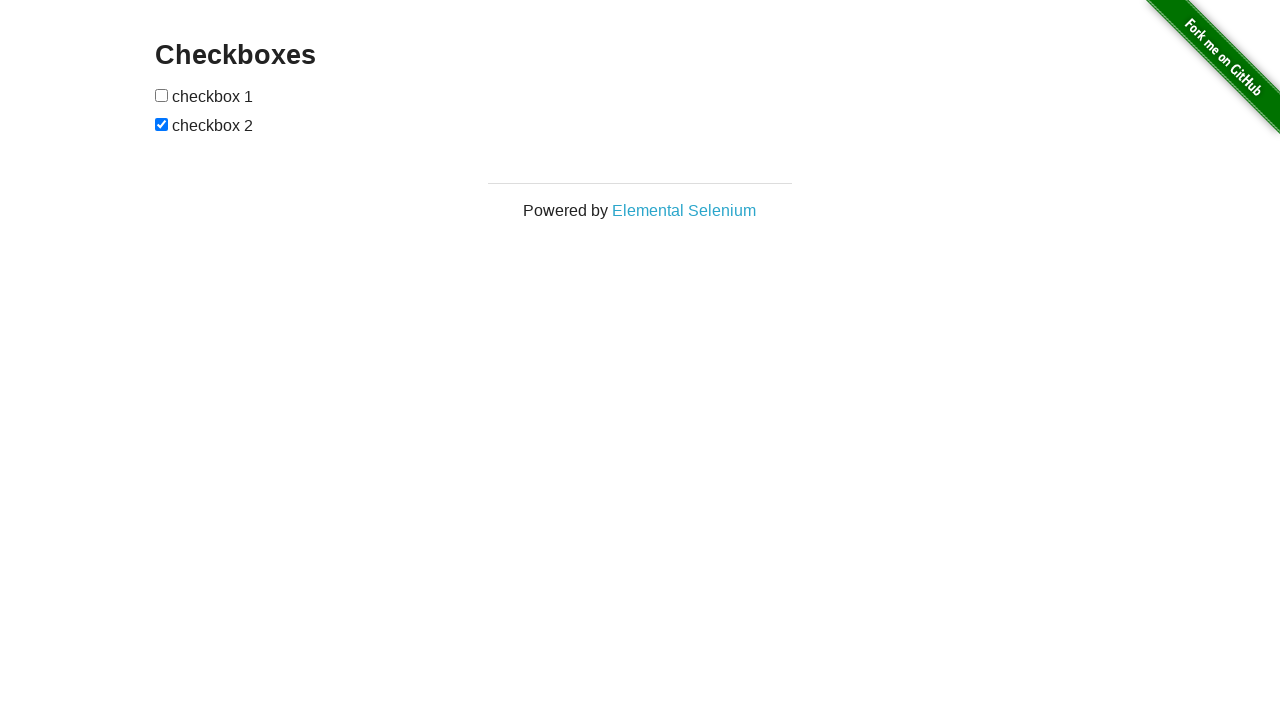

Retrieved first checkbox element
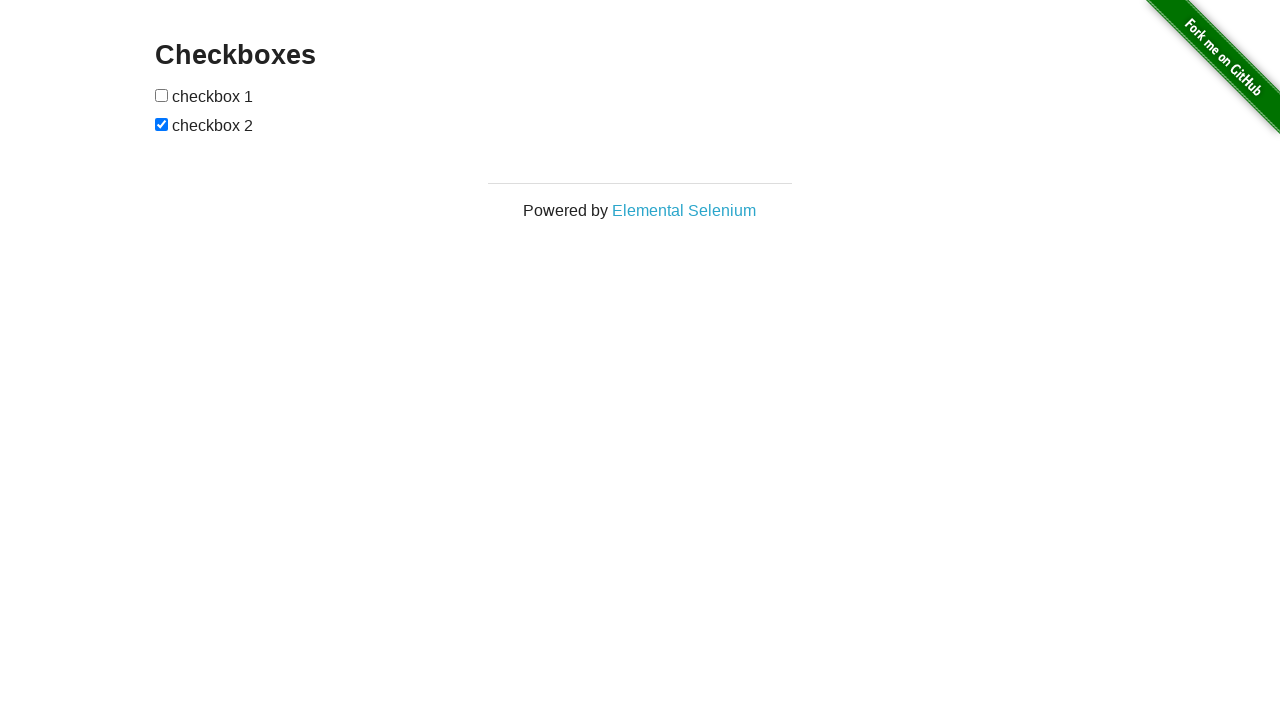

Retrieved second checkbox element
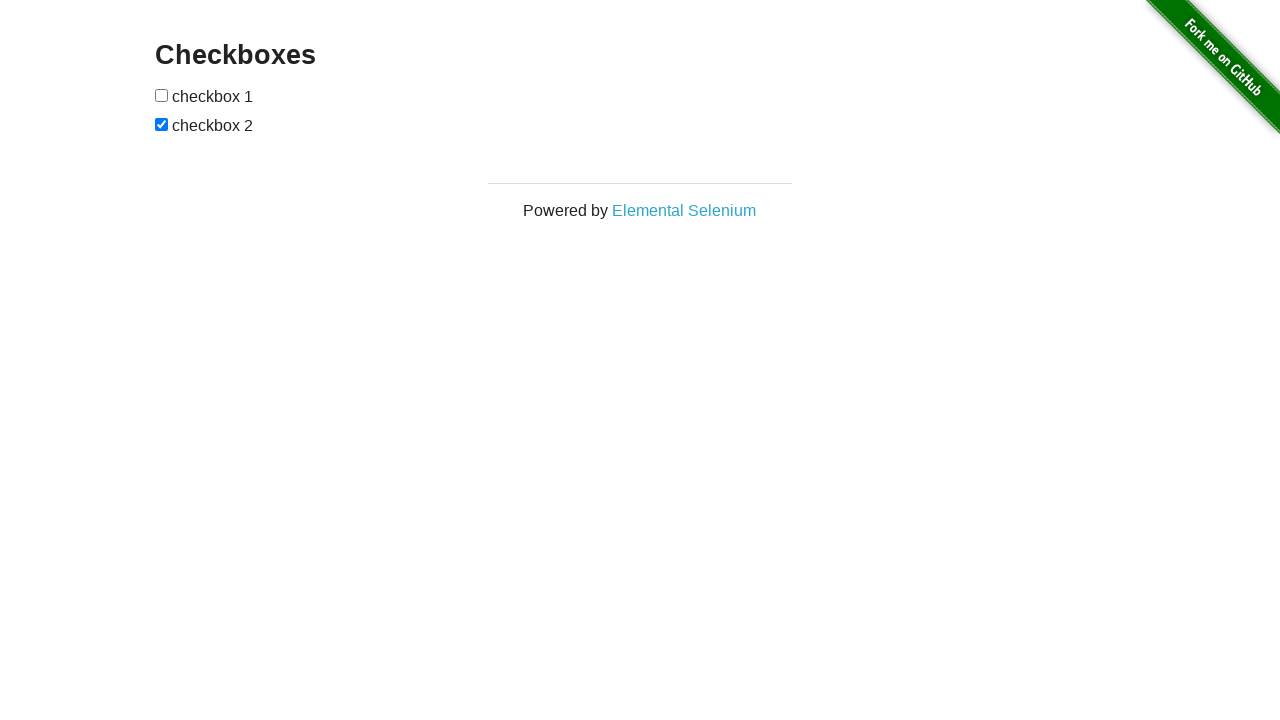

Verified that checkbox 1 is unchecked by default
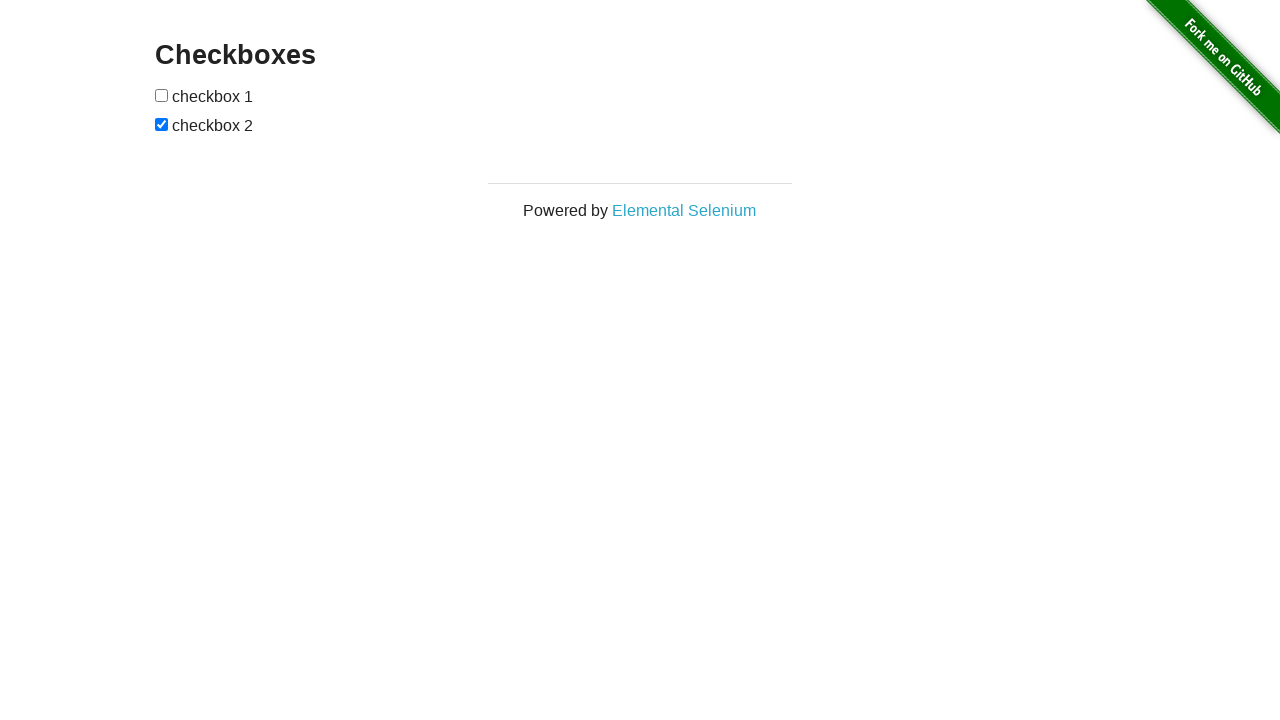

Verified that checkbox 2 is checked by default
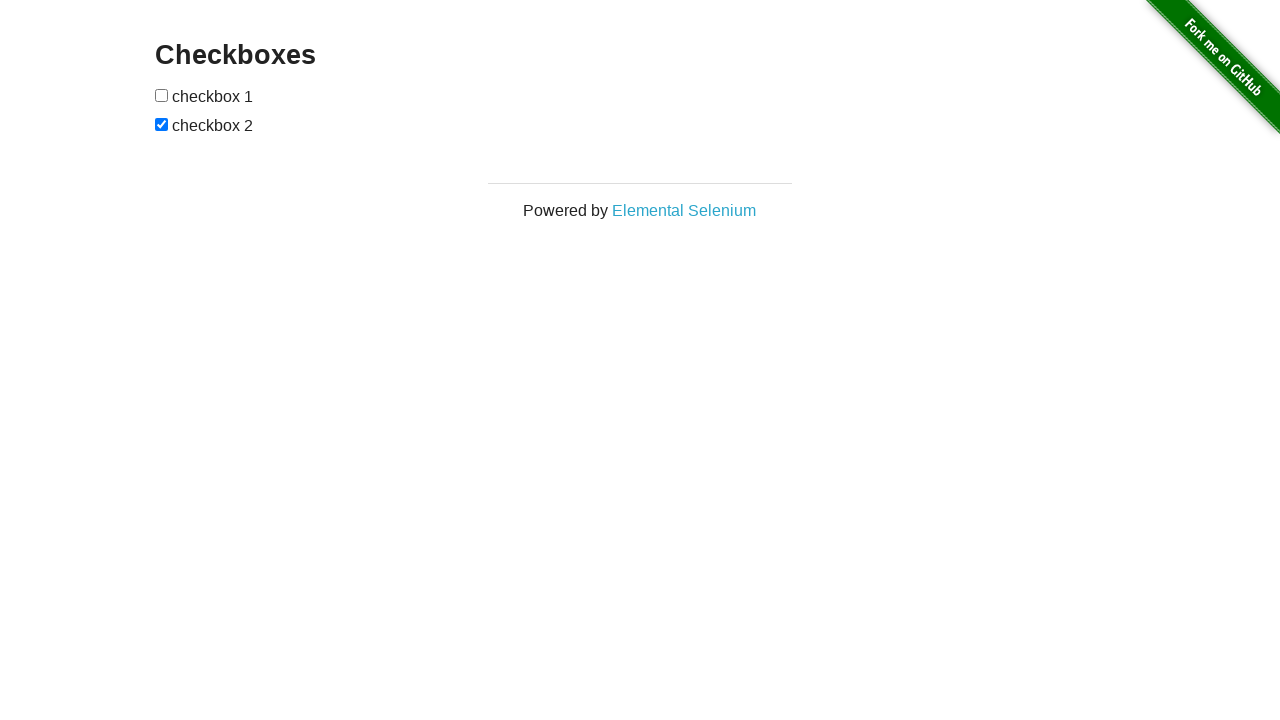

Clicked checkbox 1 to select it at (162, 95) on #checkboxes input[type='checkbox'] >> nth=0
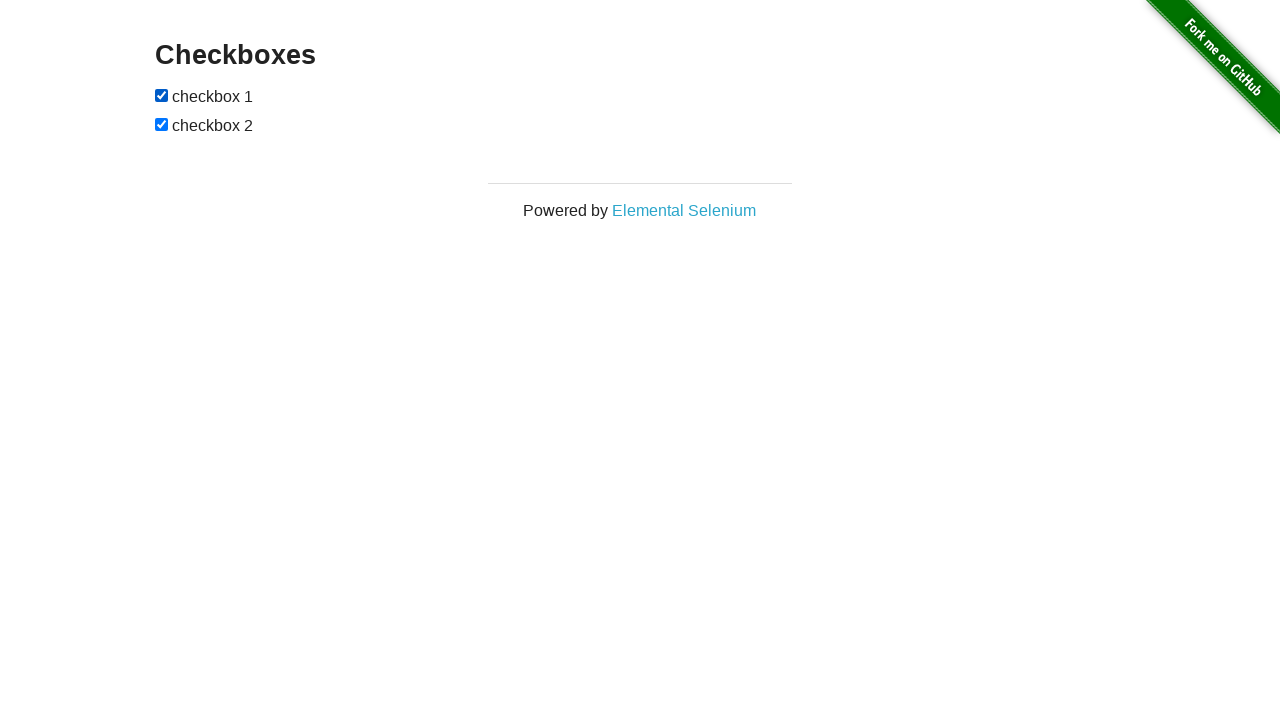

Verified that checkbox 1 is now checked after clicking
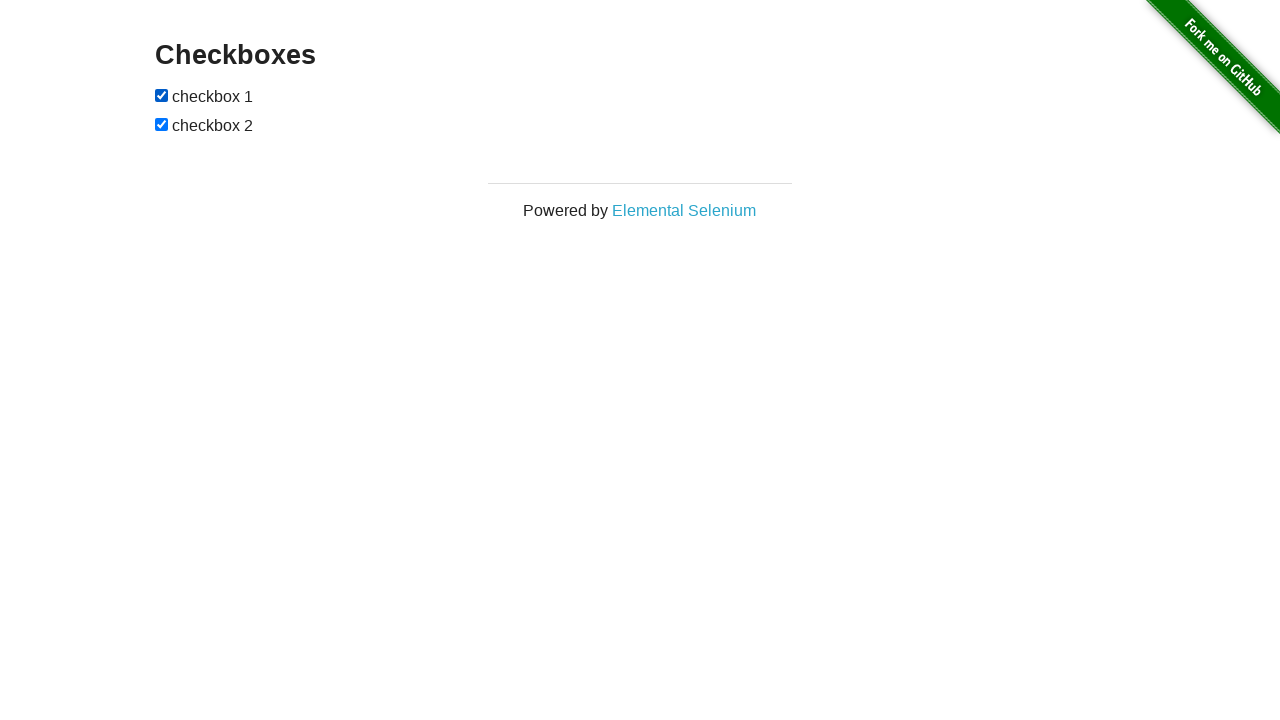

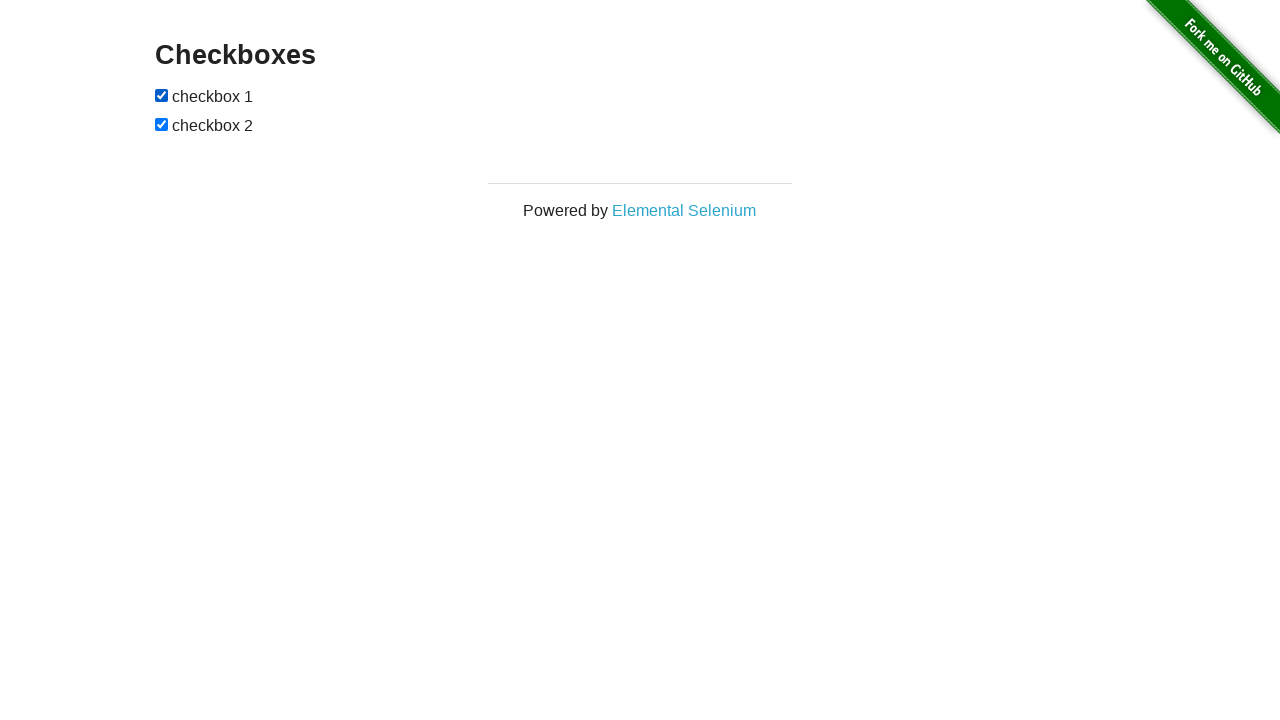